Tests sorting a data table without attributes by clicking the dues column header and verifying ascending order

Starting URL: http://the-internet.herokuapp.com/tables

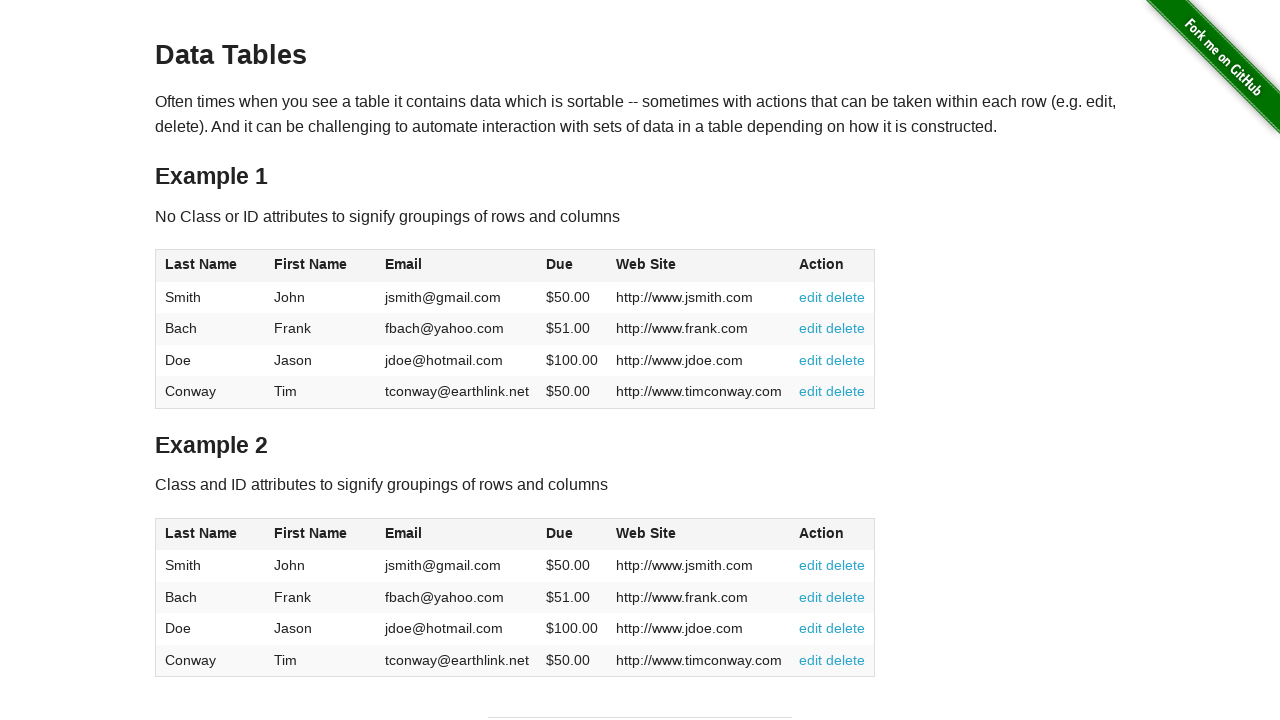

Clicked dues column header to sort ascending at (572, 266) on #table1 thead tr th:nth-of-type(4)
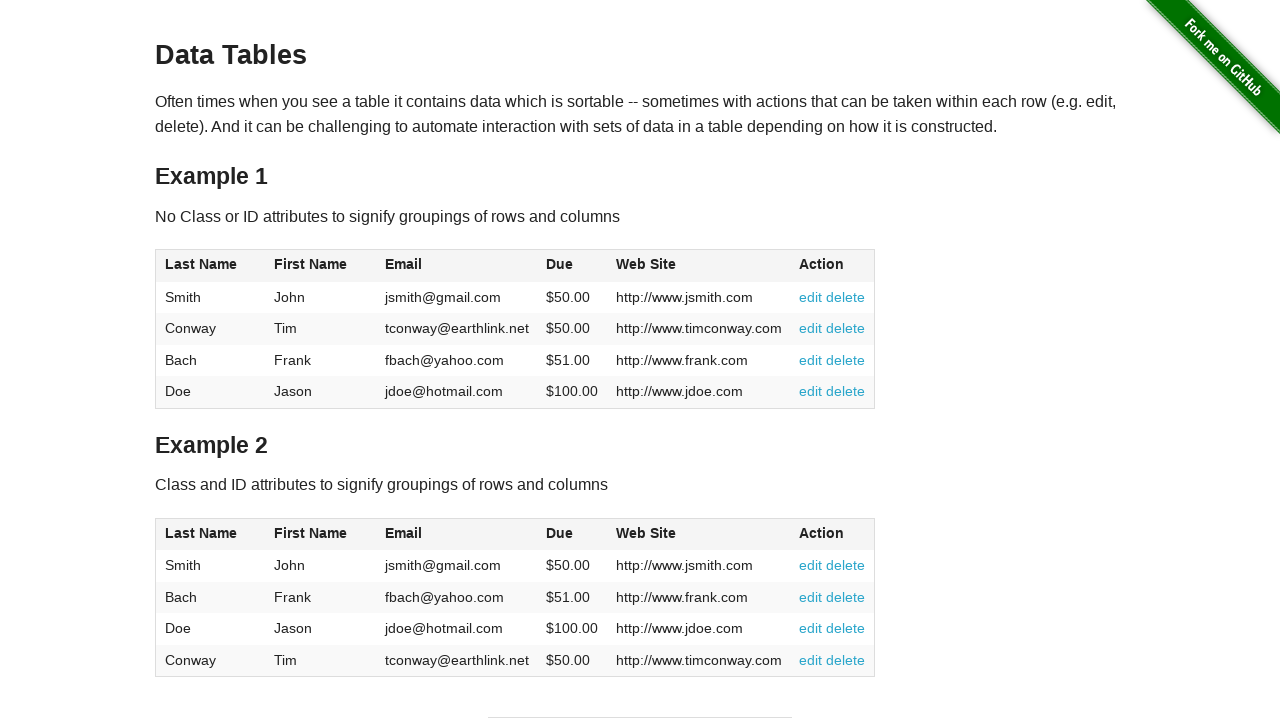

Data table sorted and dues column verified as visible
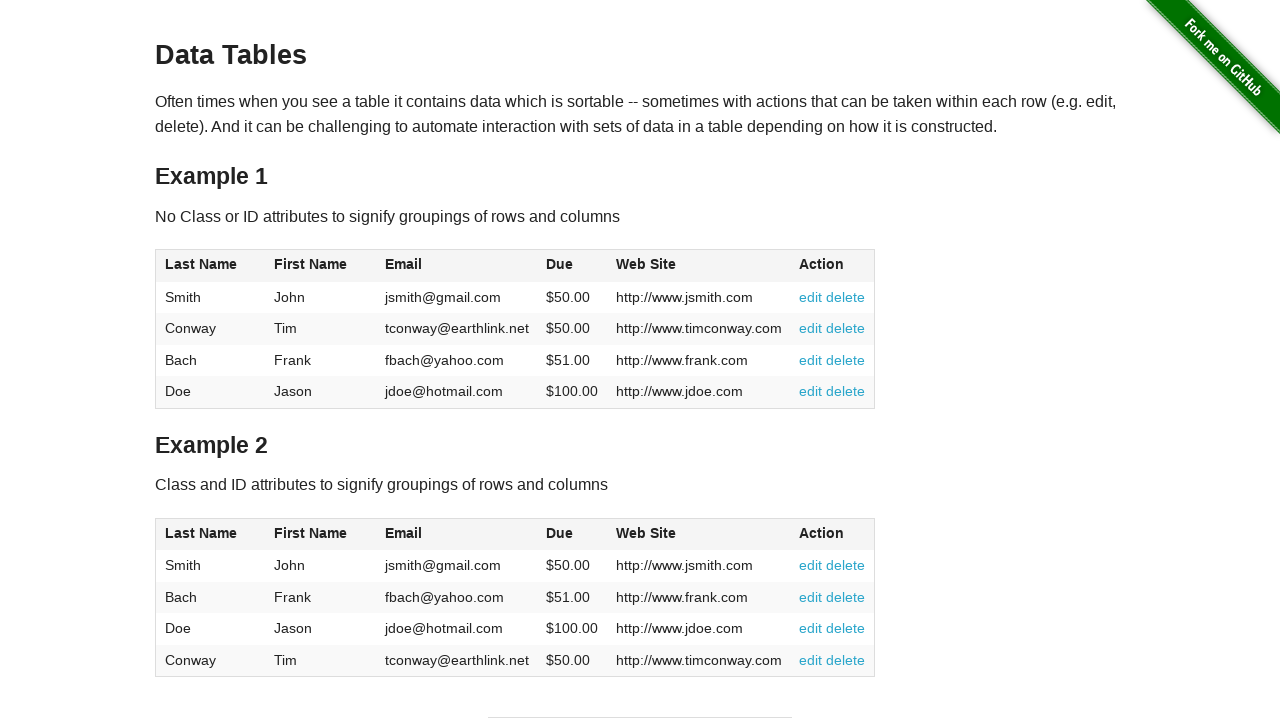

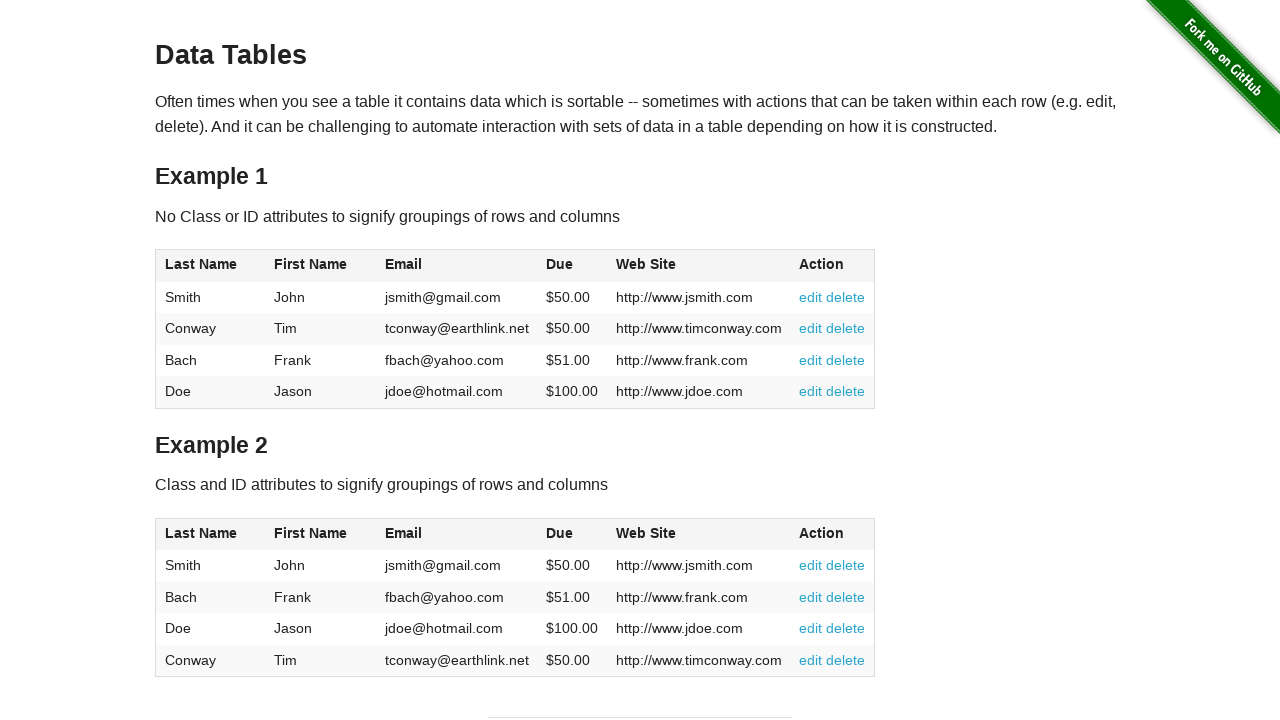